Tests clicking the Forbidden API link and verifying the response message is displayed

Starting URL: https://demoqa.com/links

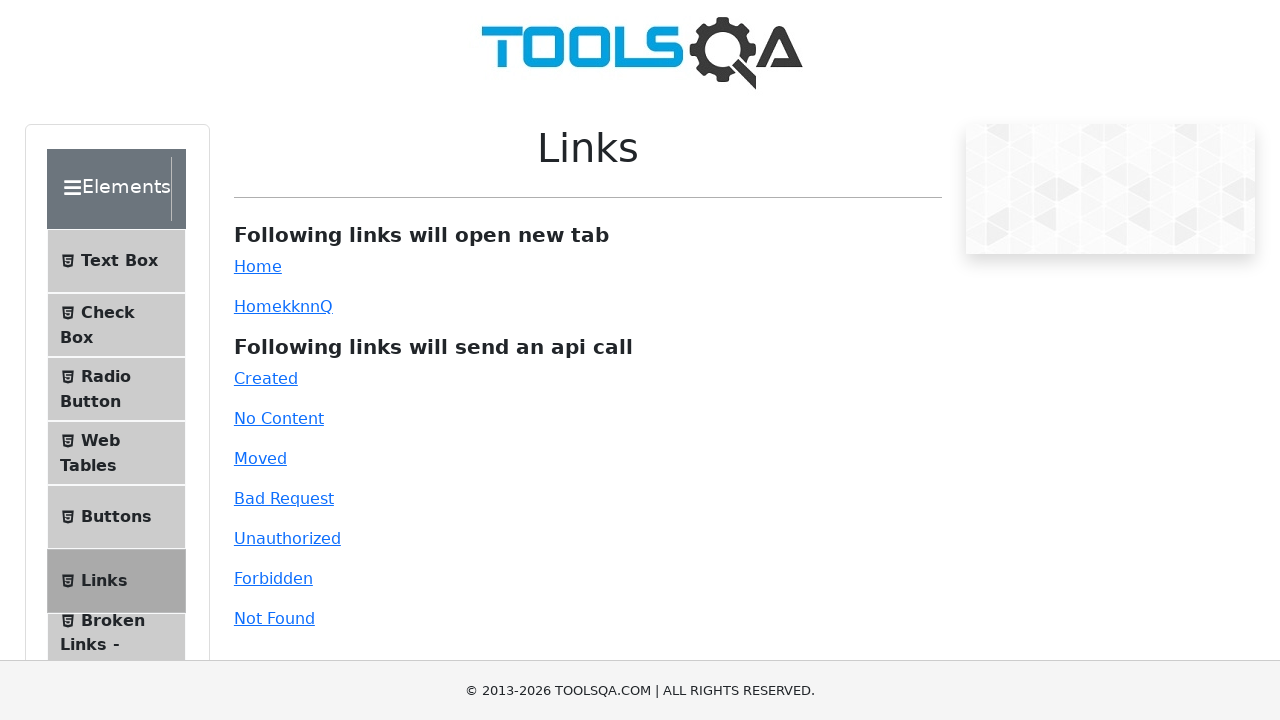

Clicked the Forbidden API link at (273, 578) on #forbidden
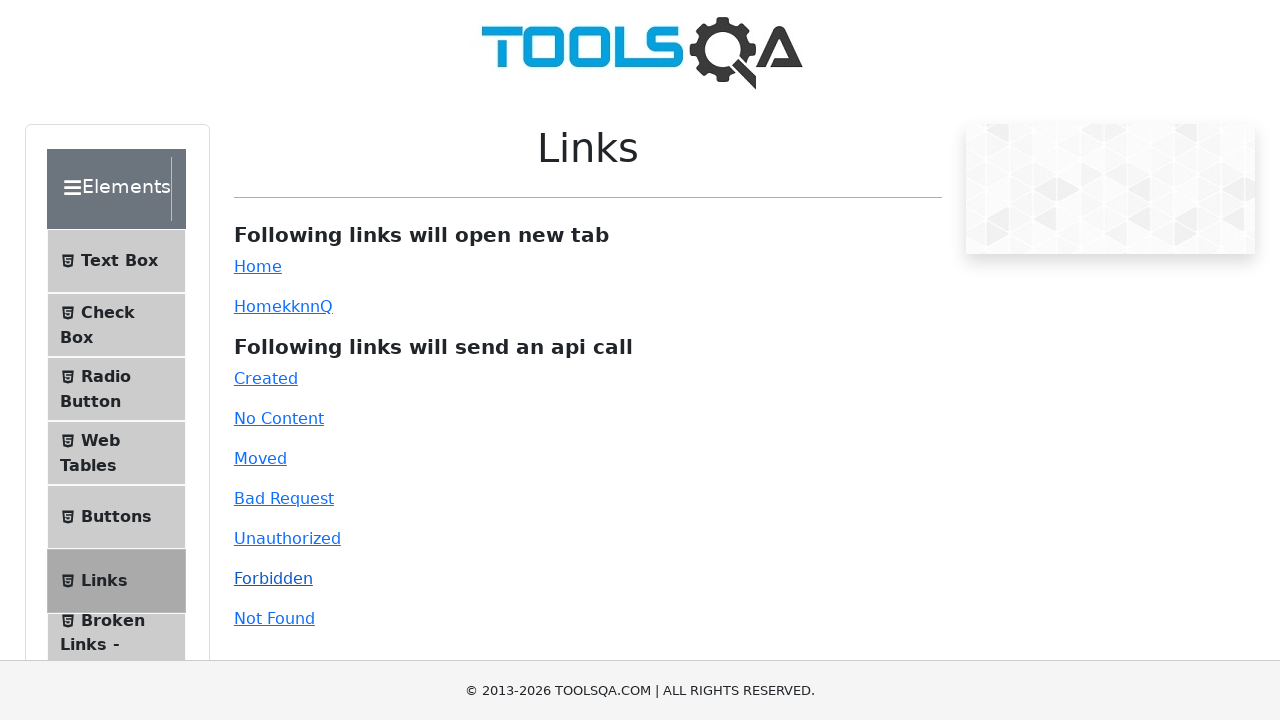

Response message appeared indicating forbidden access
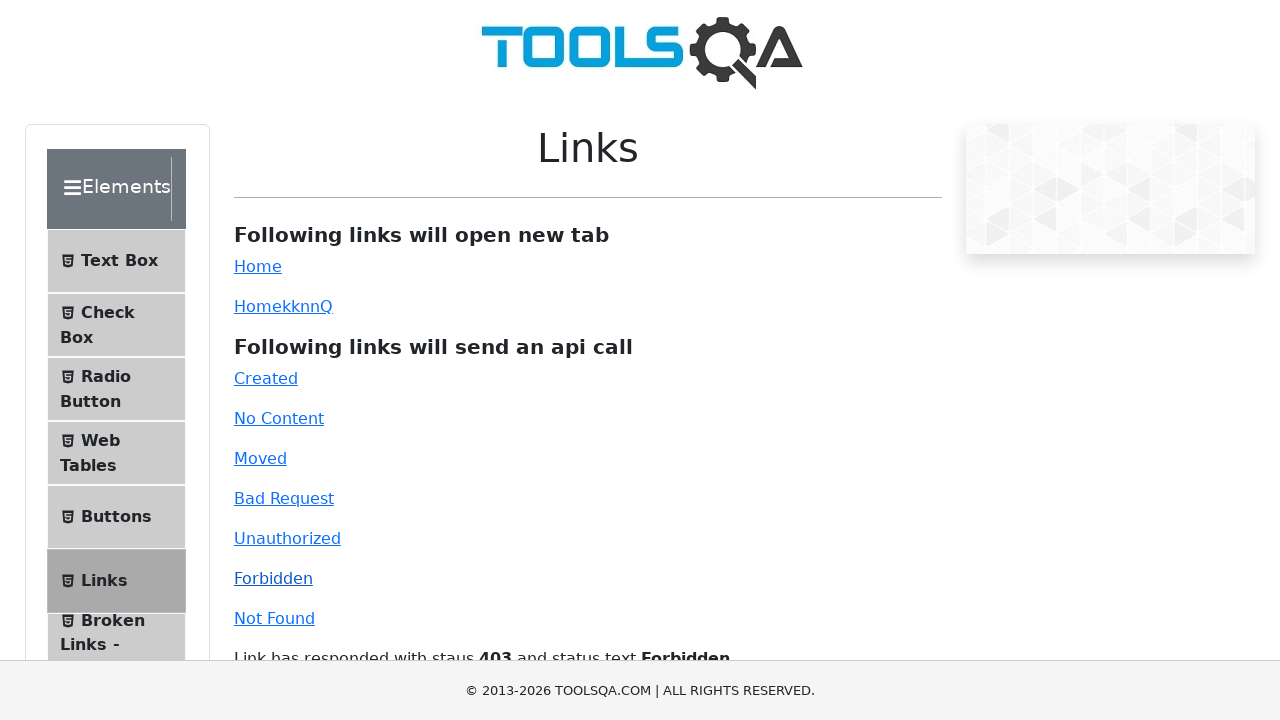

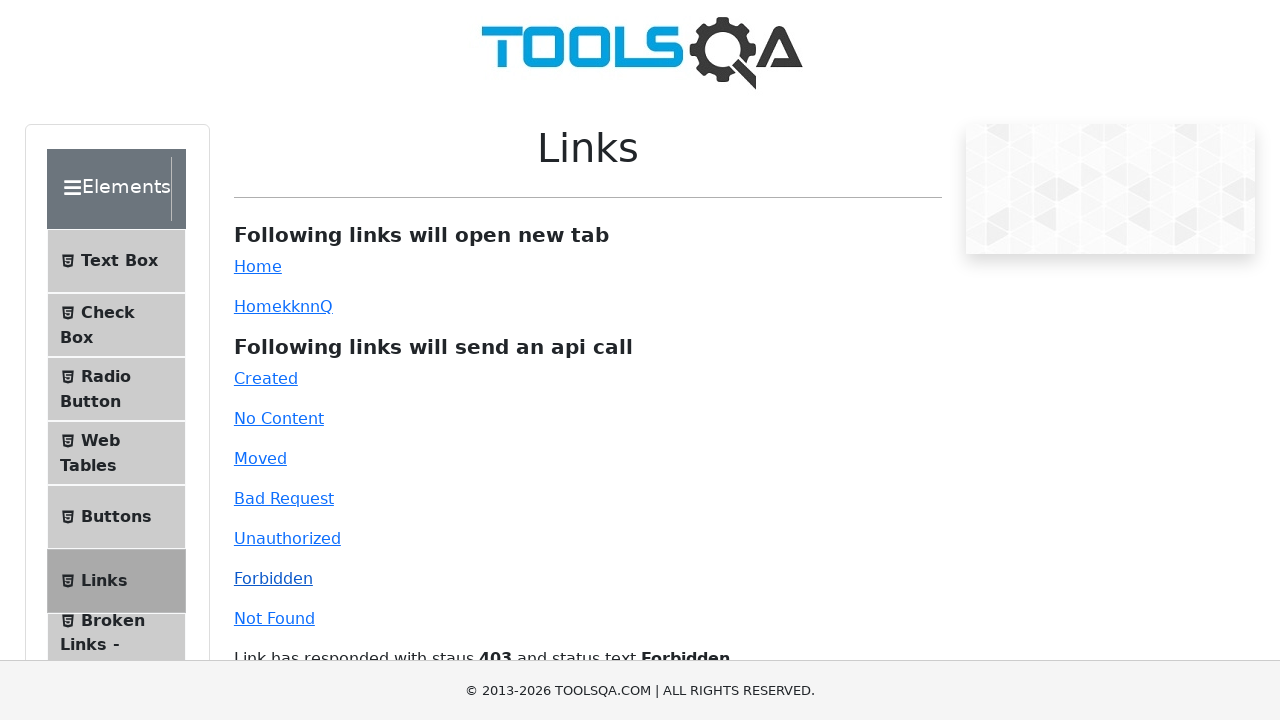